Tests table sorting functionality and searches for a specific item (Rice) by navigating through pagination to find and display its price

Starting URL: https://rahulshettyacademy.com/seleniumPractise/#/offers

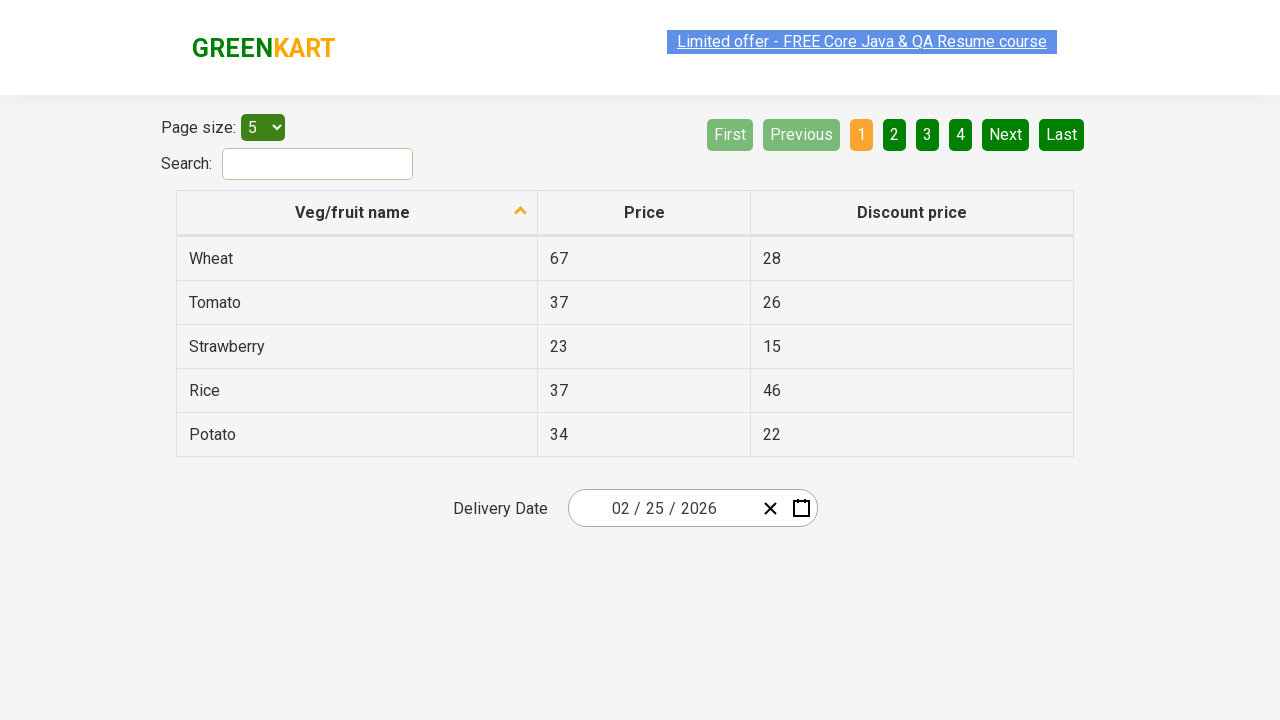

Clicked first column header to sort table at (357, 213) on xpath=//tr/th[1]
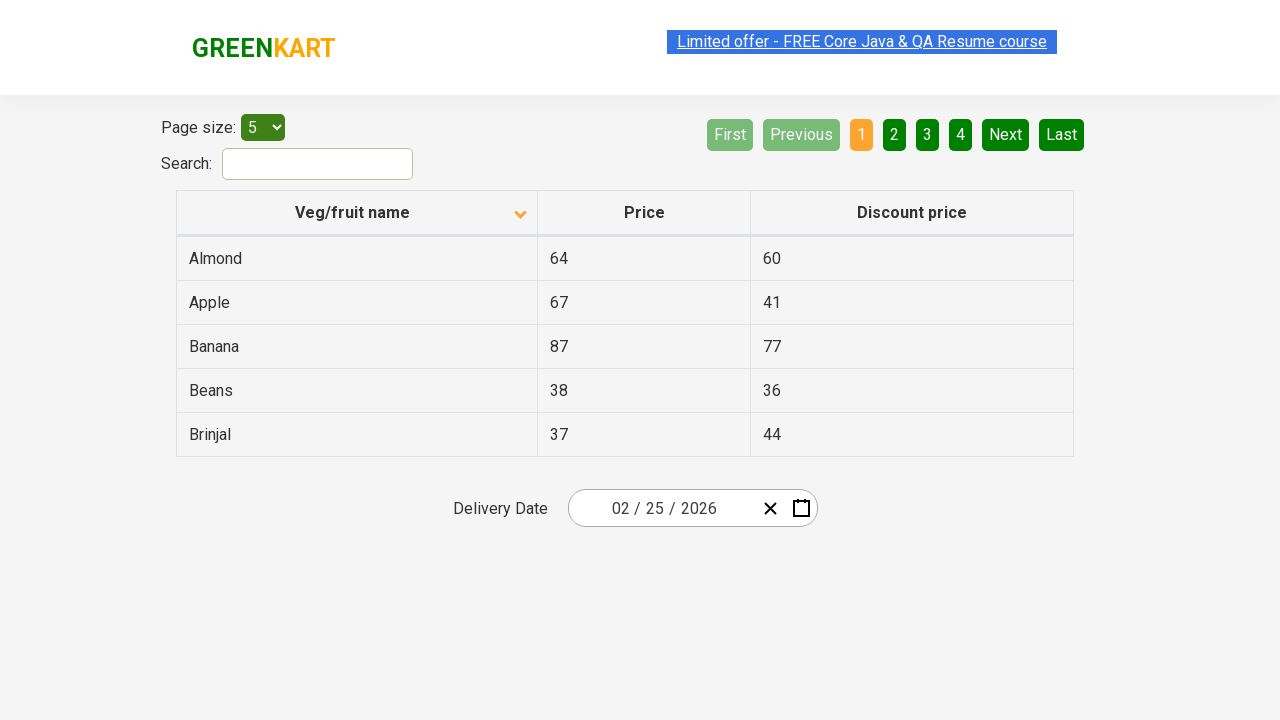

Retrieved all rows from current table page
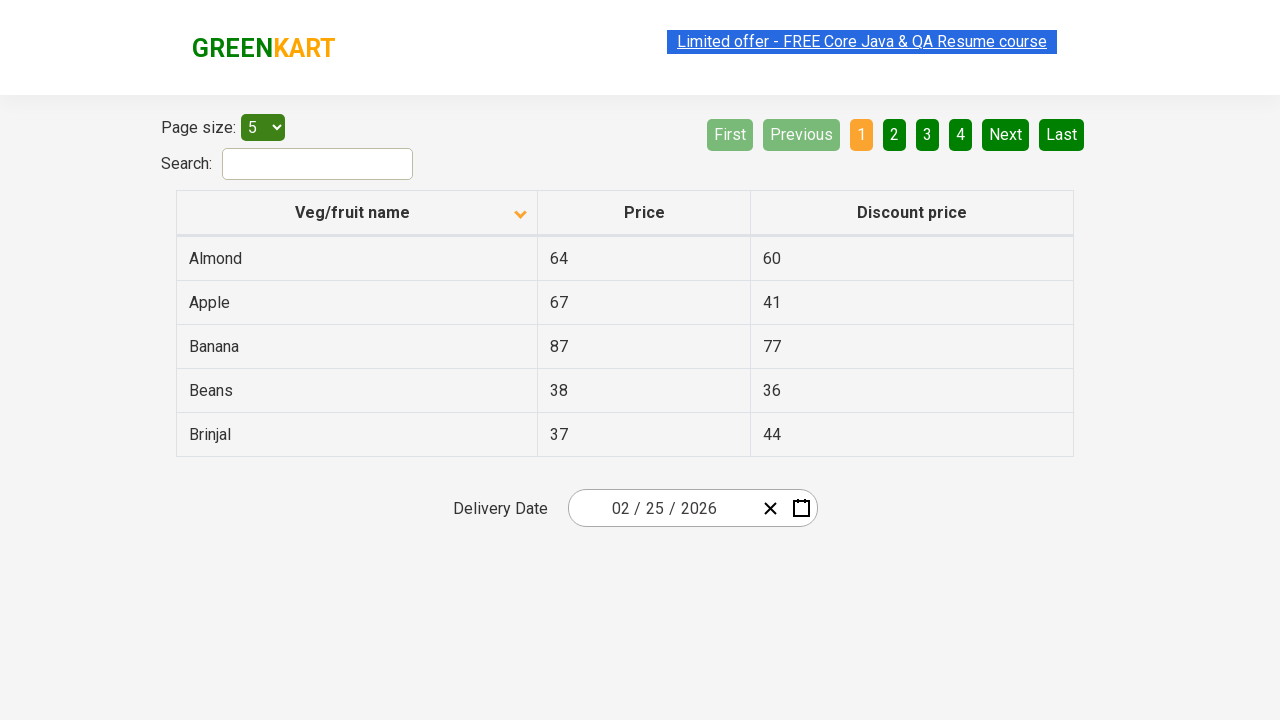

Clicked Next button to navigate to next page at (1006, 134) on xpath=//li/a[@aria-label='Next']
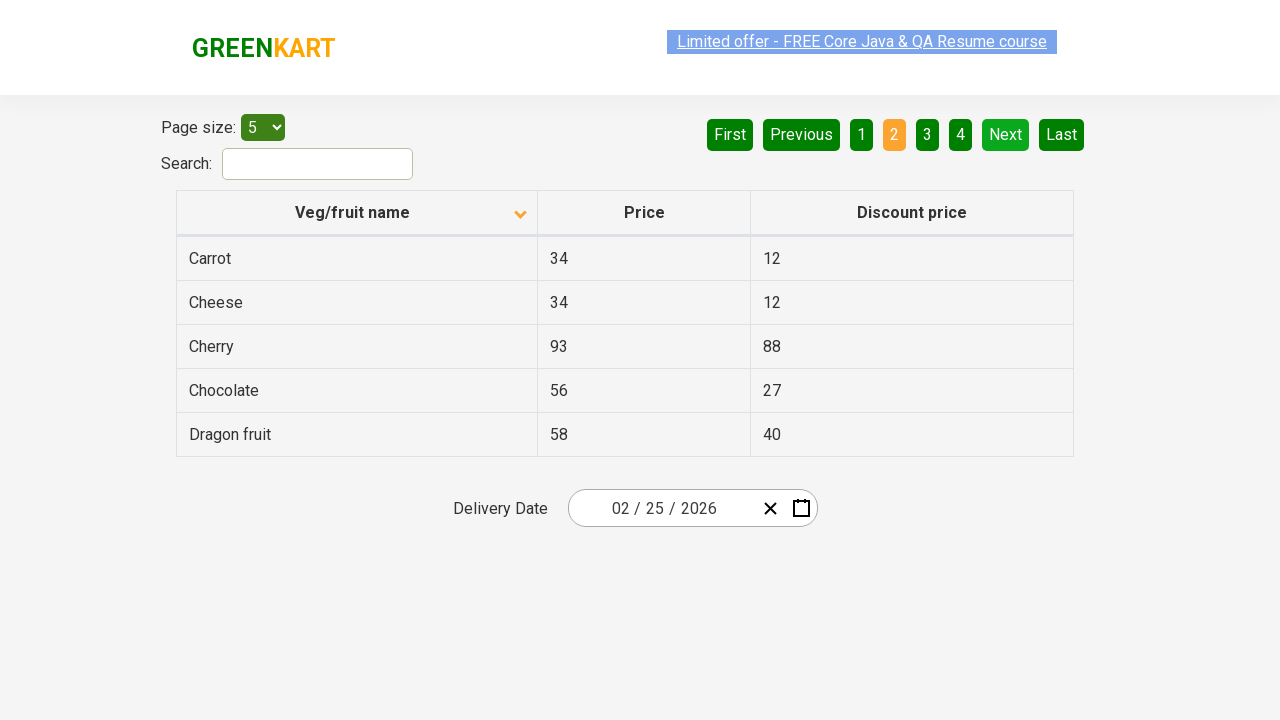

Waited for next page to load
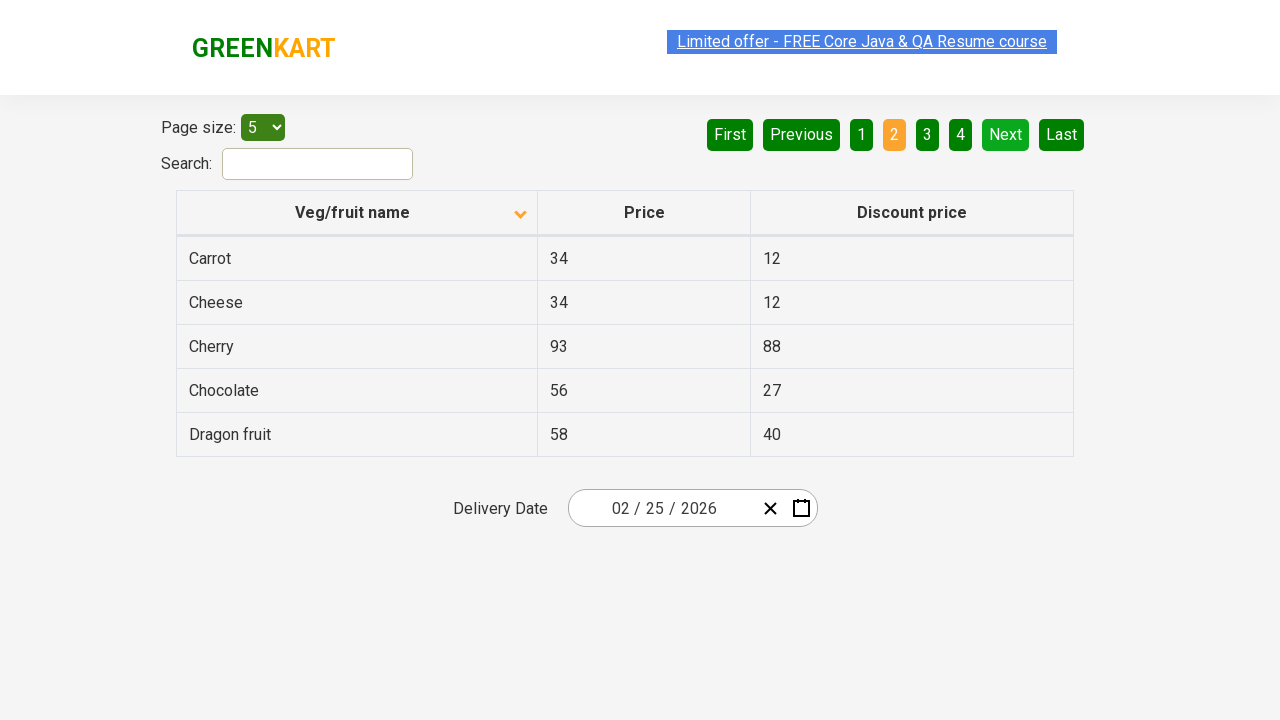

Retrieved all rows from current table page
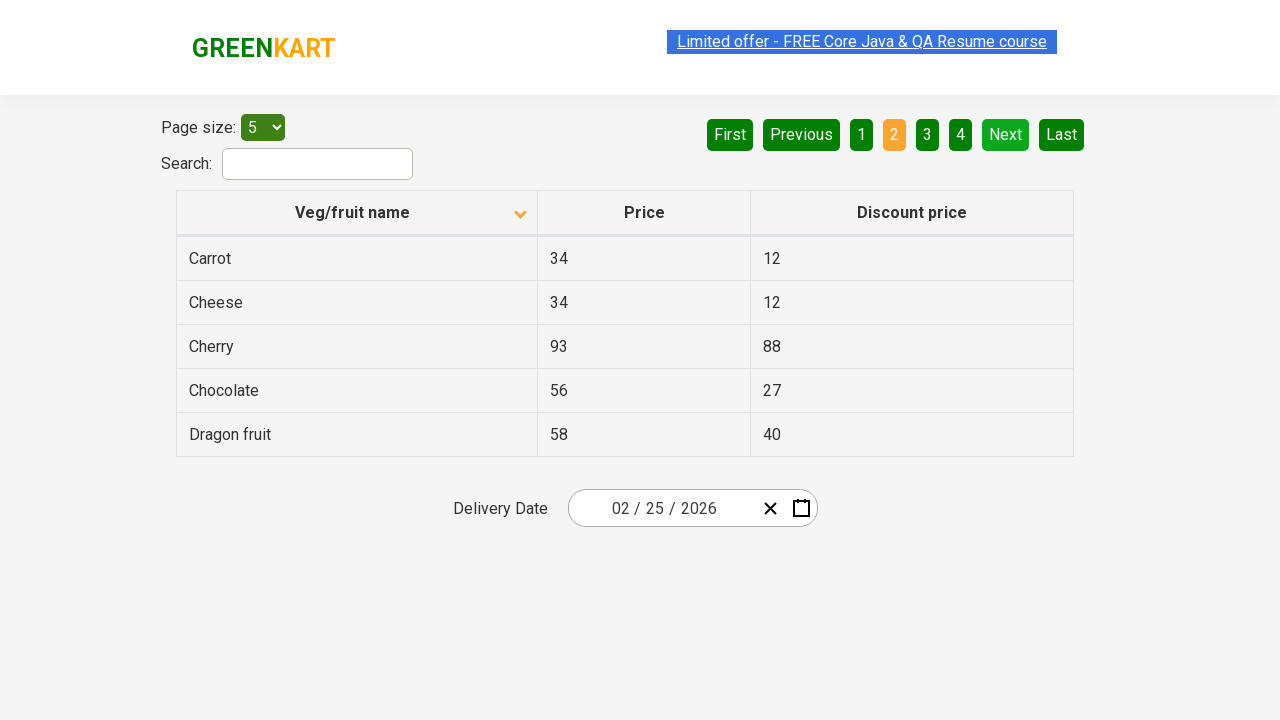

Clicked Next button to navigate to next page at (1006, 134) on xpath=//li/a[@aria-label='Next']
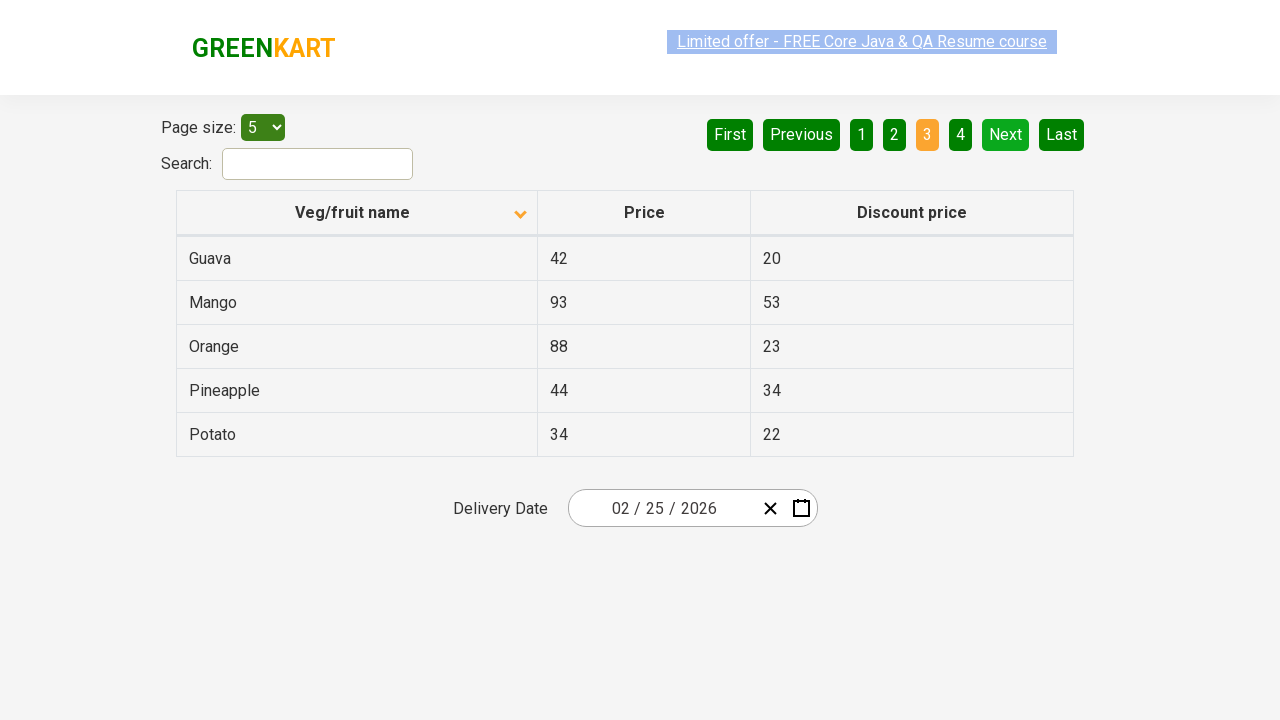

Waited for next page to load
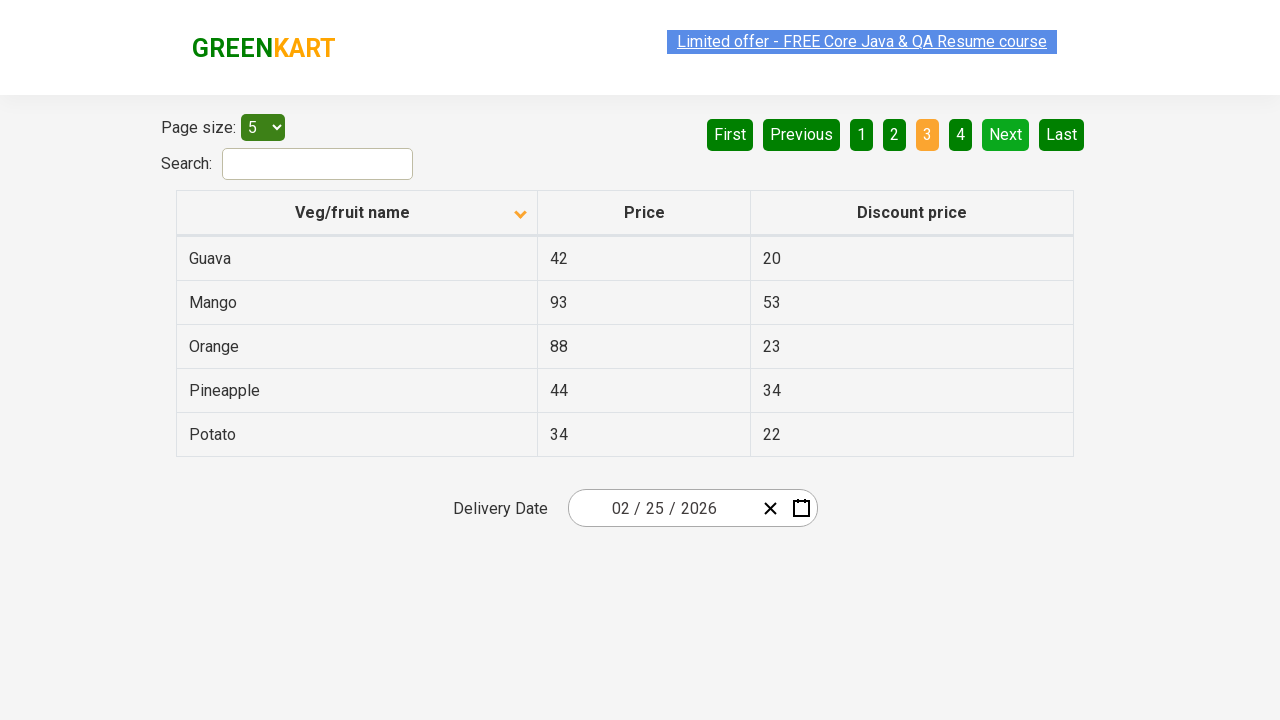

Retrieved all rows from current table page
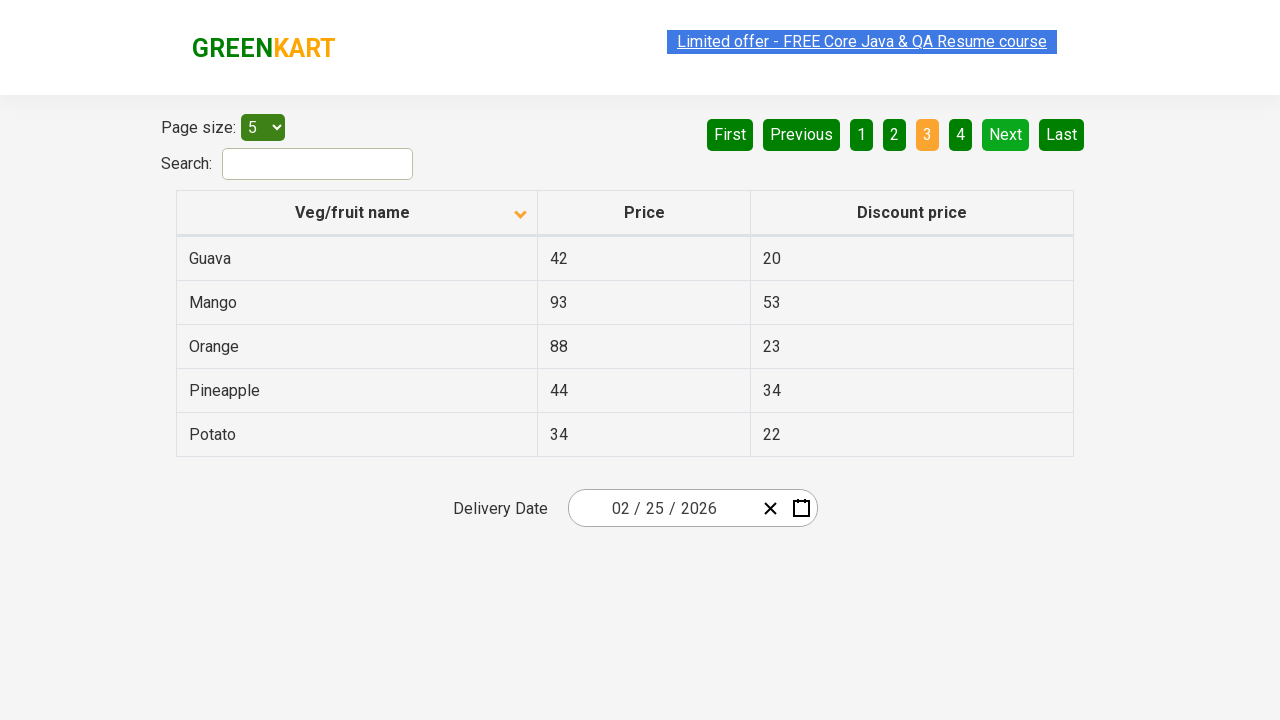

Clicked Next button to navigate to next page at (1006, 134) on xpath=//li/a[@aria-label='Next']
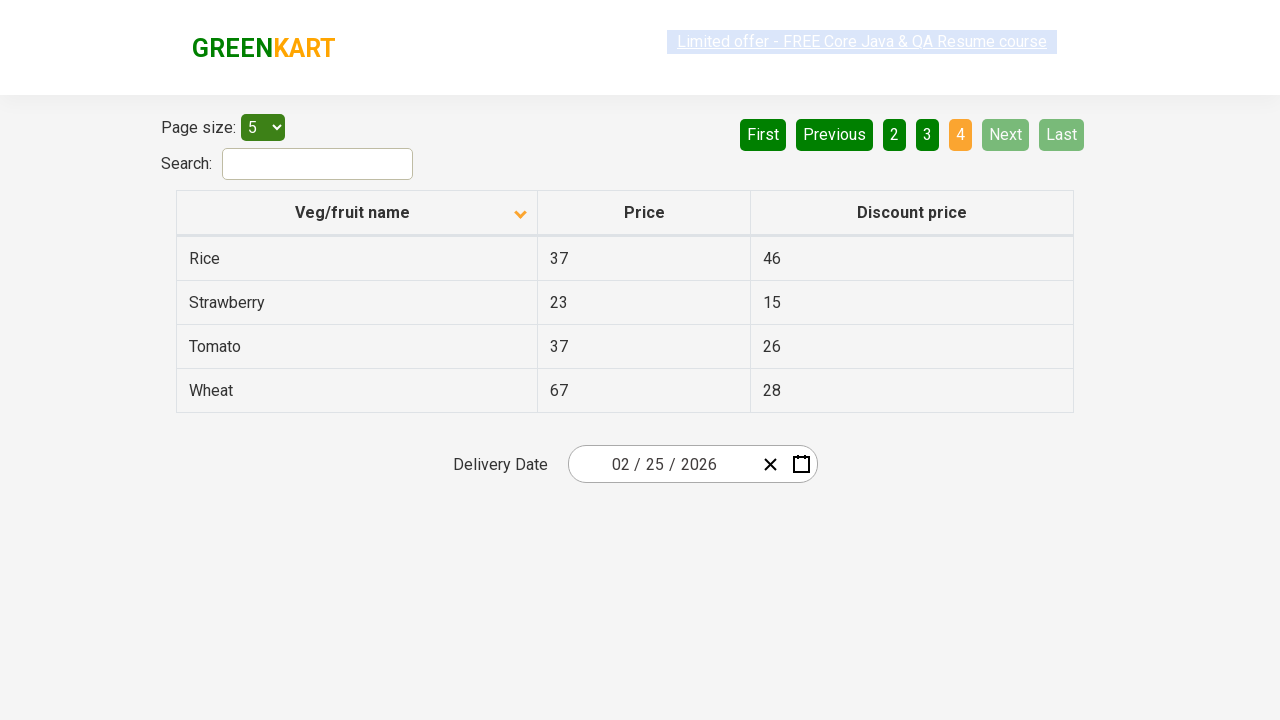

Waited for next page to load
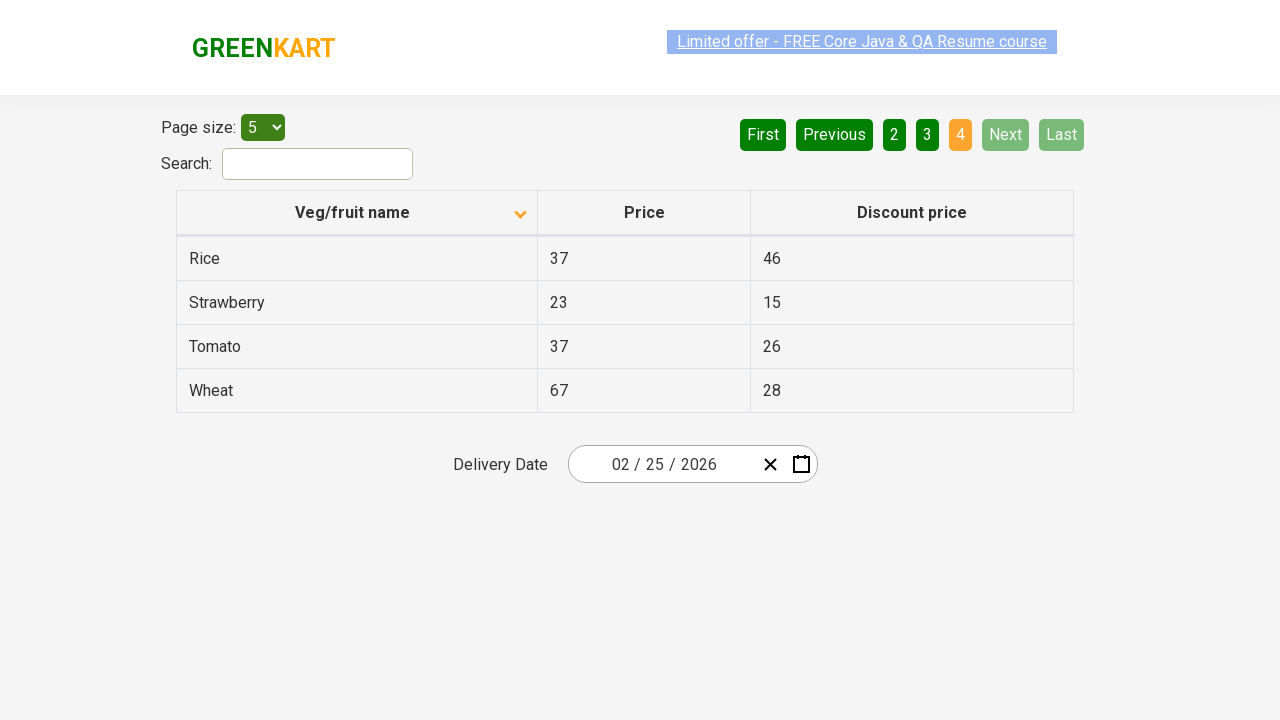

Retrieved all rows from current table page
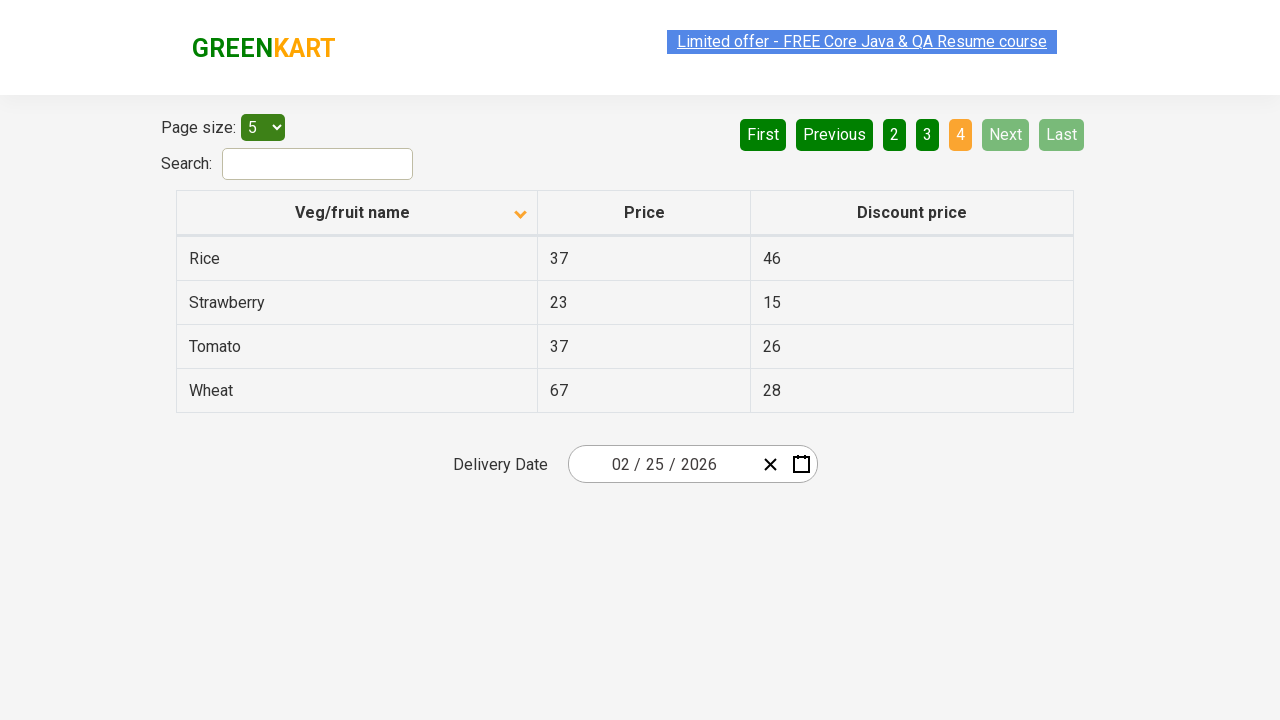

Found Rice with price: 37
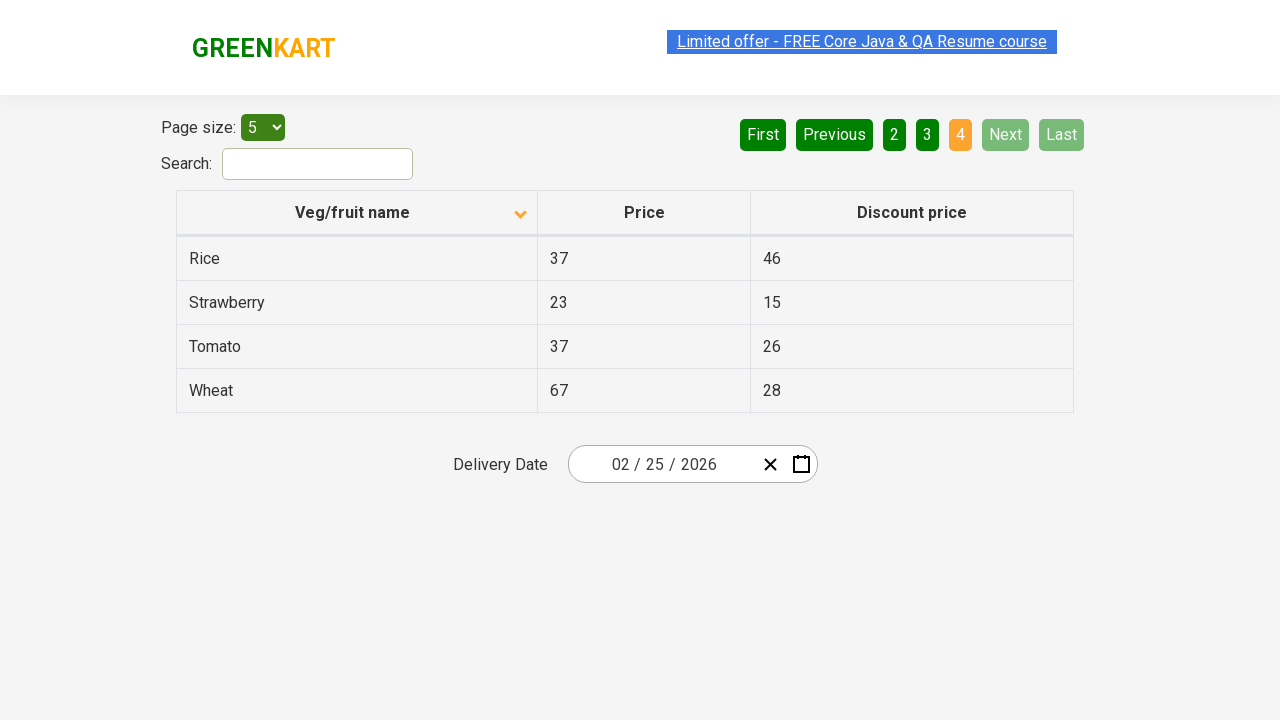

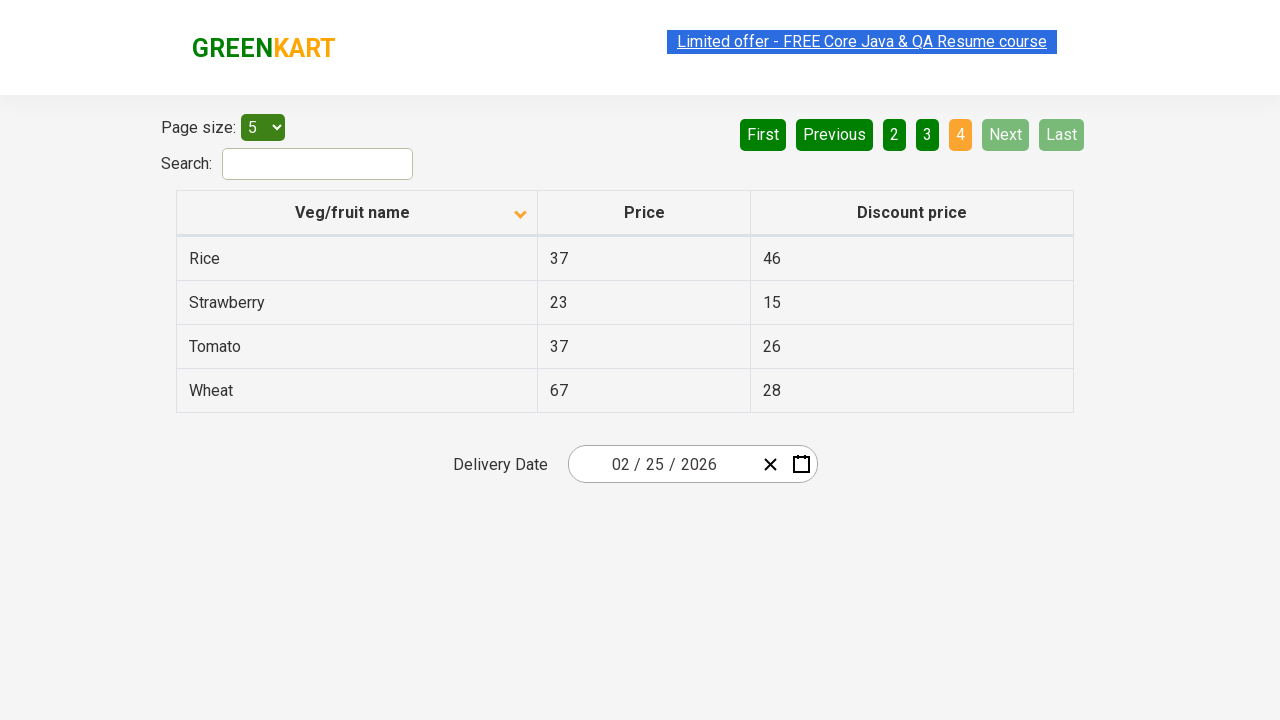